Tests the Add/Remove Elements functionality by navigating to the page, clicking the Add Element button multiple times, then clicking Delete buttons to remove elements

Starting URL: https://the-internet.herokuapp.com/

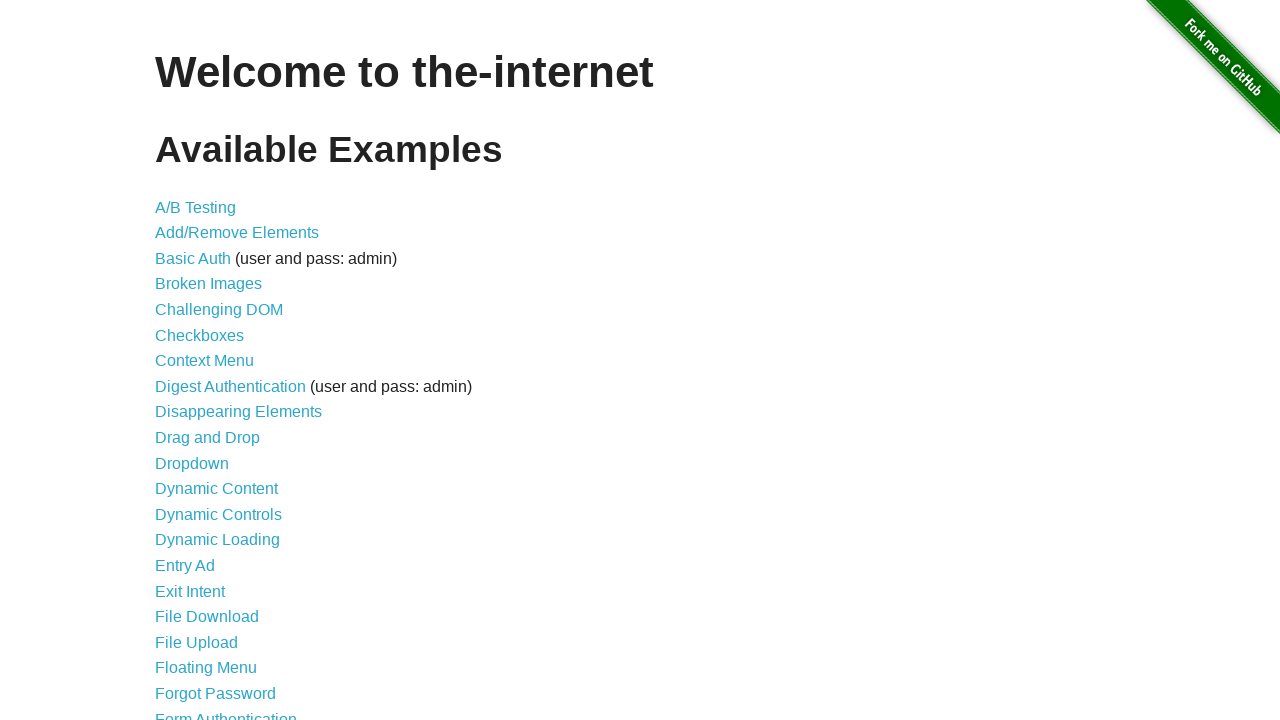

Clicked on Add/Remove Elements link at (237, 233) on text=Add/Remove Elements
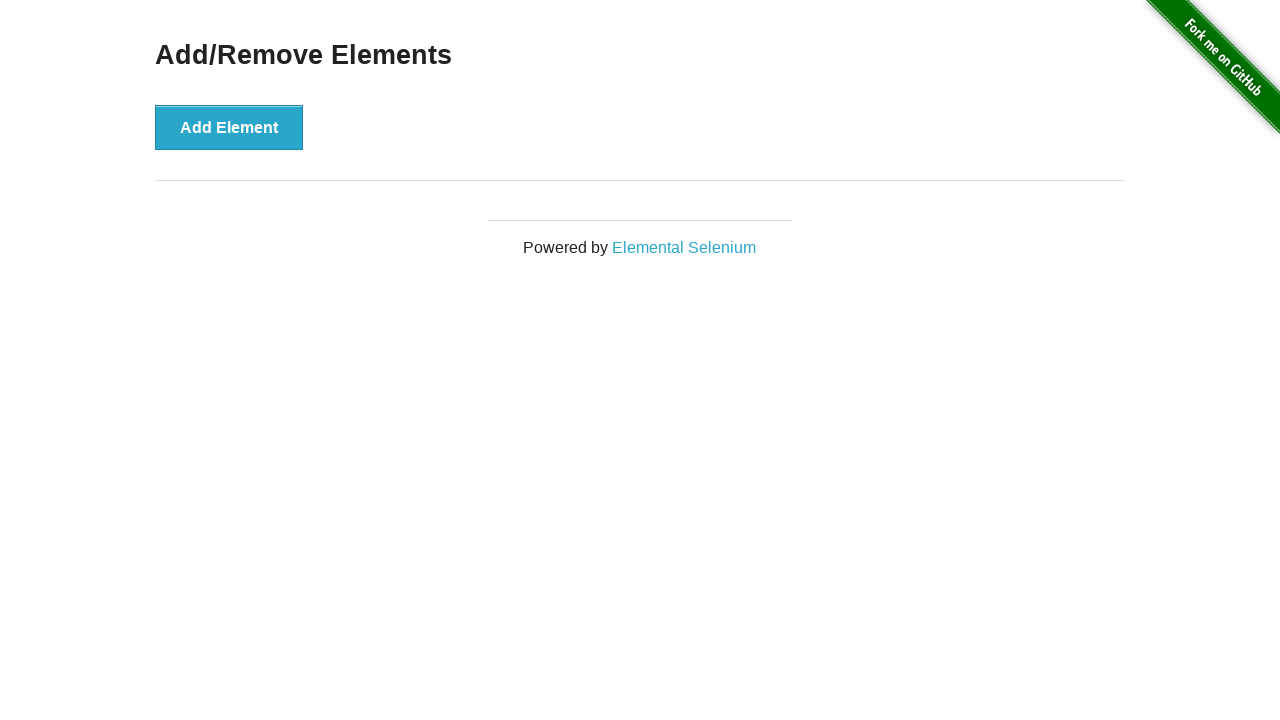

Clicked Add Element button (1st time) at (229, 127) on xpath=//button[text()='Add Element']
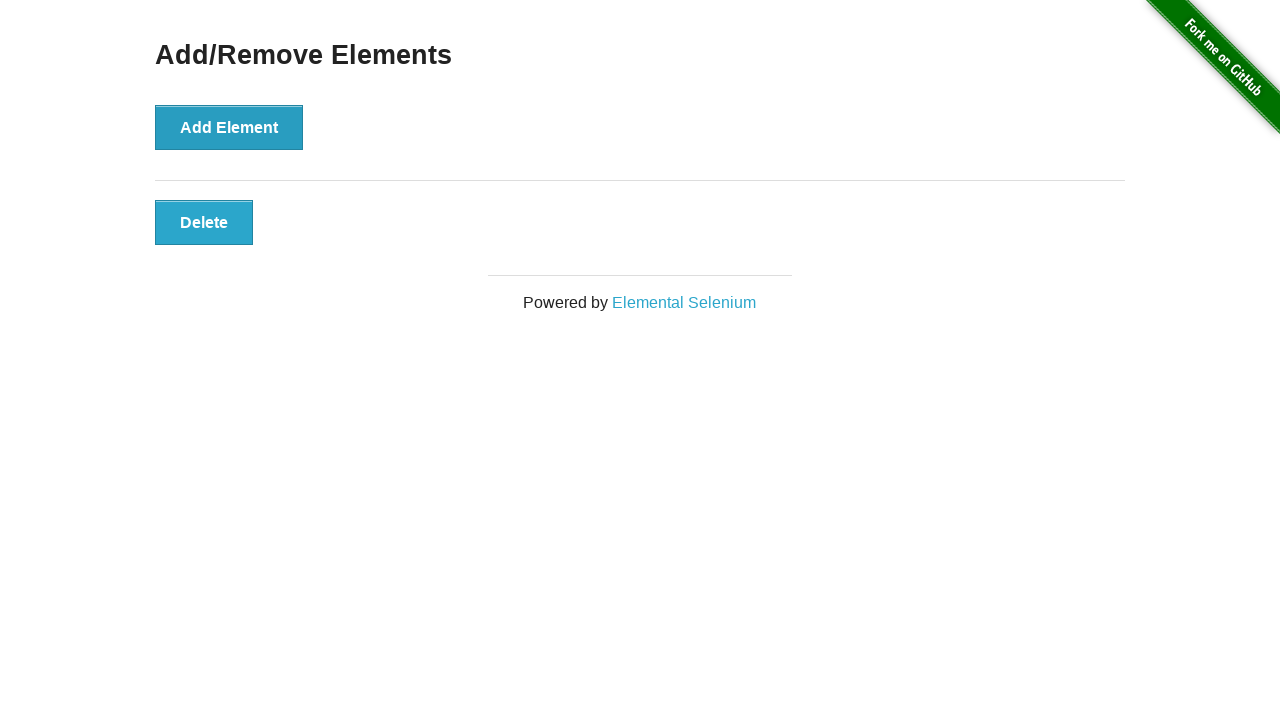

Clicked Add Element button (2nd time) at (229, 127) on xpath=//button[text()='Add Element']
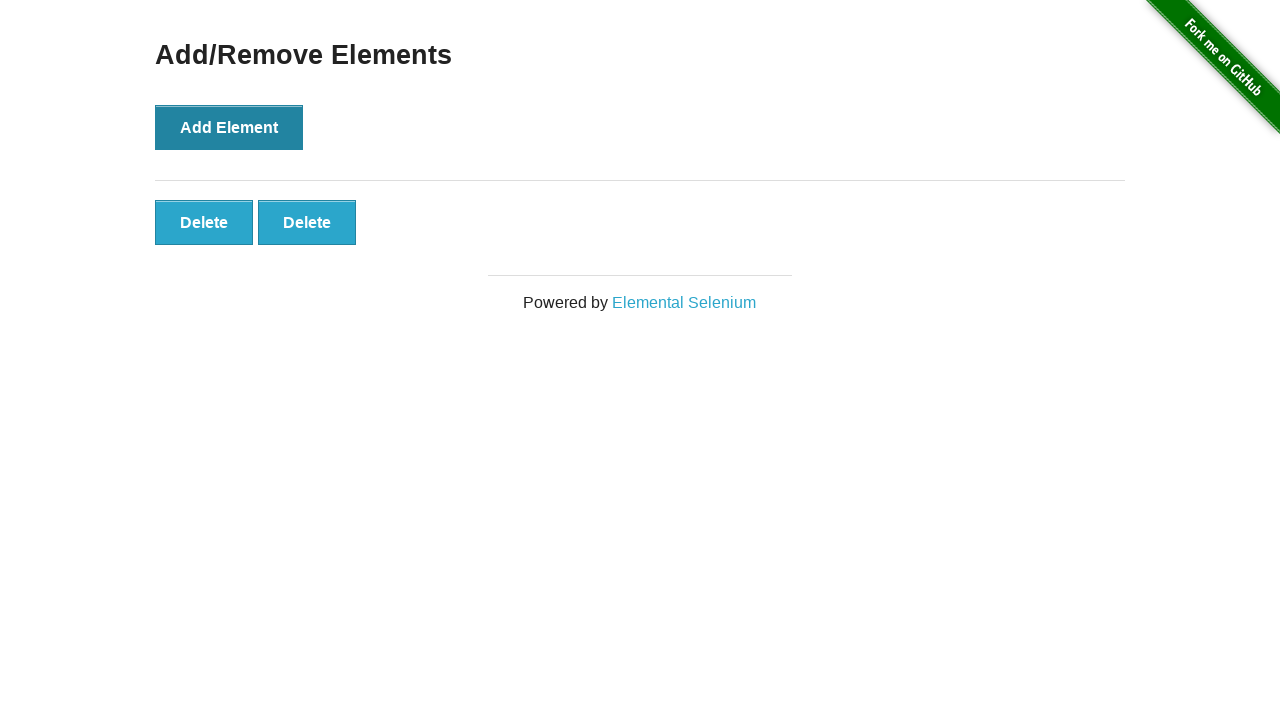

Clicked Add Element button (3rd time) at (229, 127) on xpath=//button[text()='Add Element']
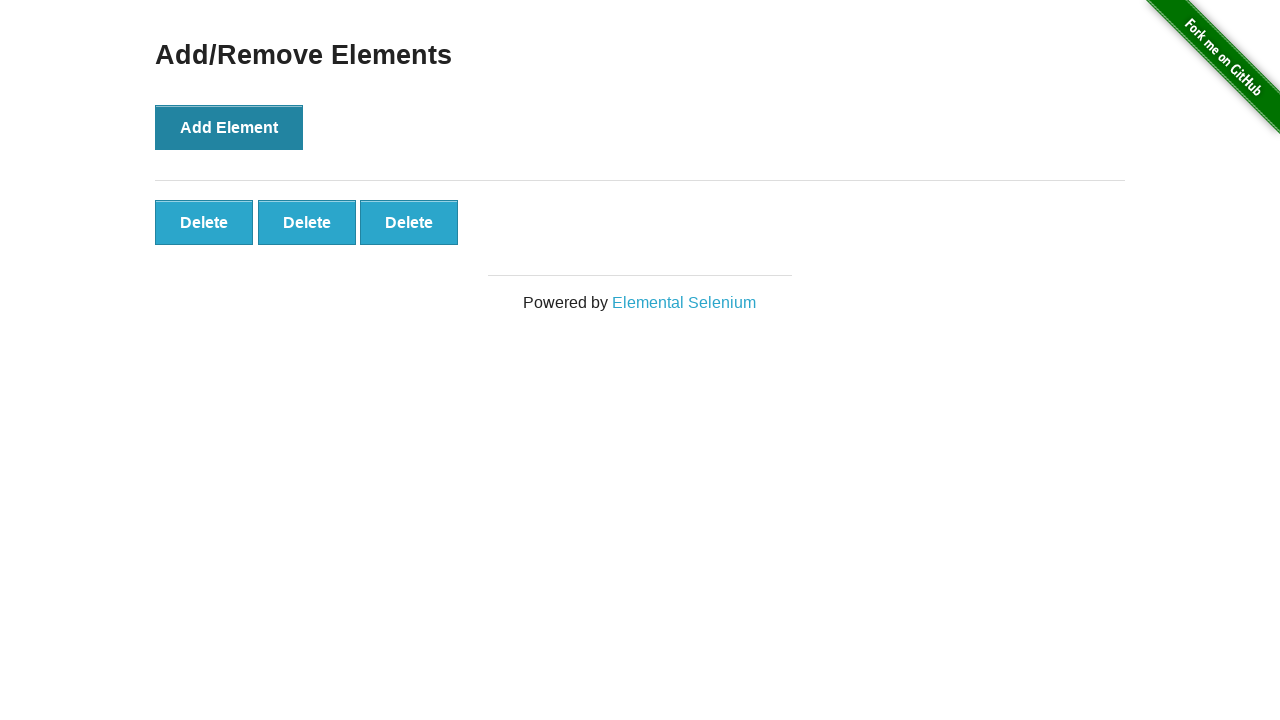

Clicked Add Element button (4th time) at (229, 127) on xpath=//button[text()='Add Element']
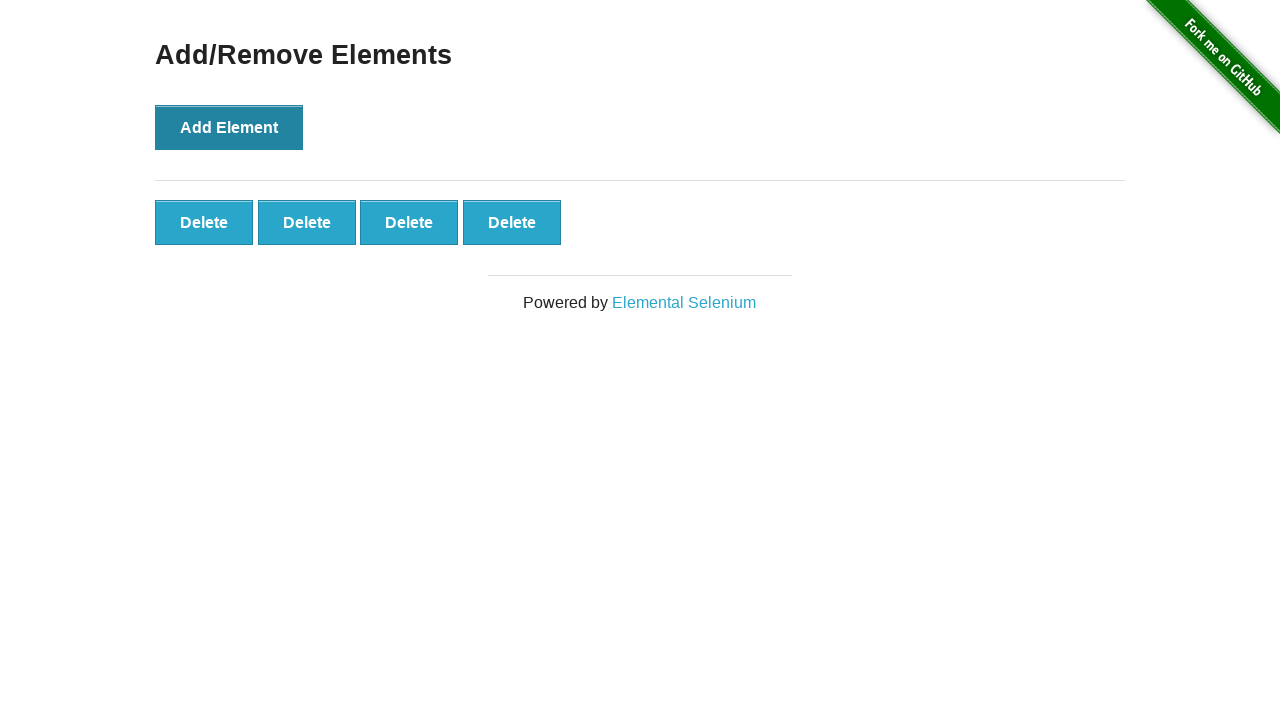

Clicked Delete button (1st time) at (204, 222) on xpath=//button[text()='Delete']
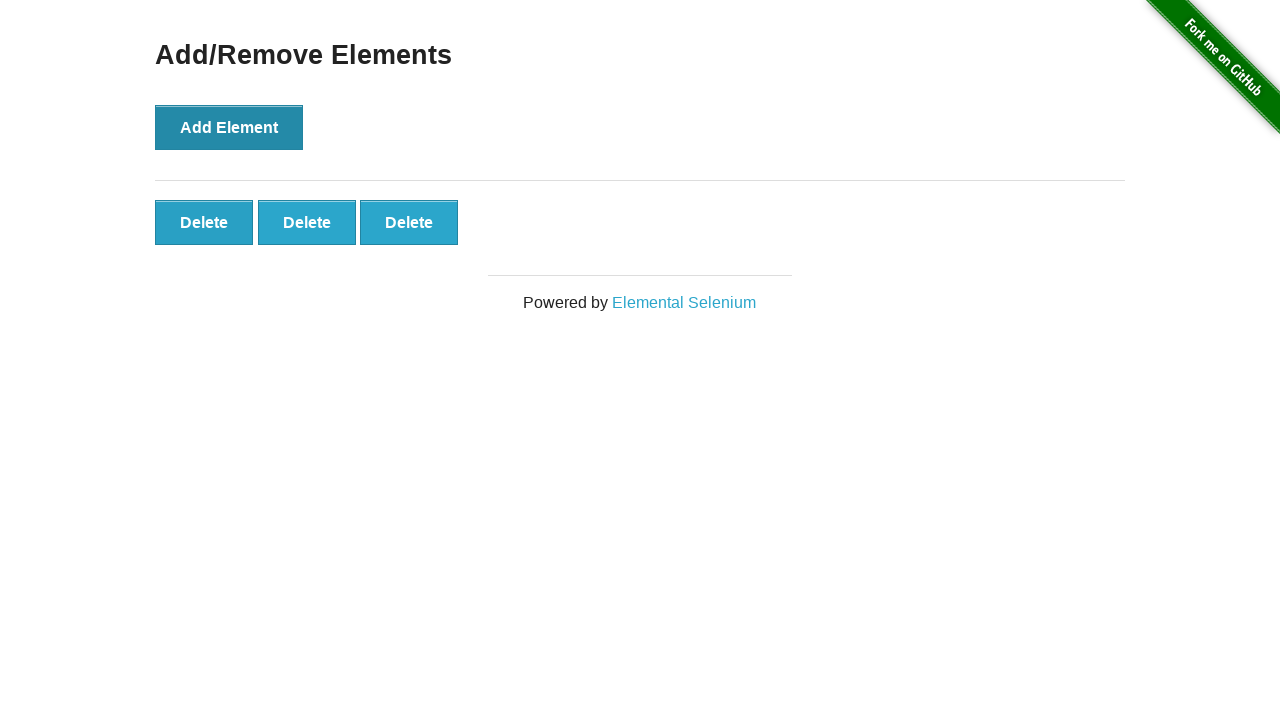

Clicked Delete button (2nd time) at (204, 222) on xpath=//button[text()='Delete']
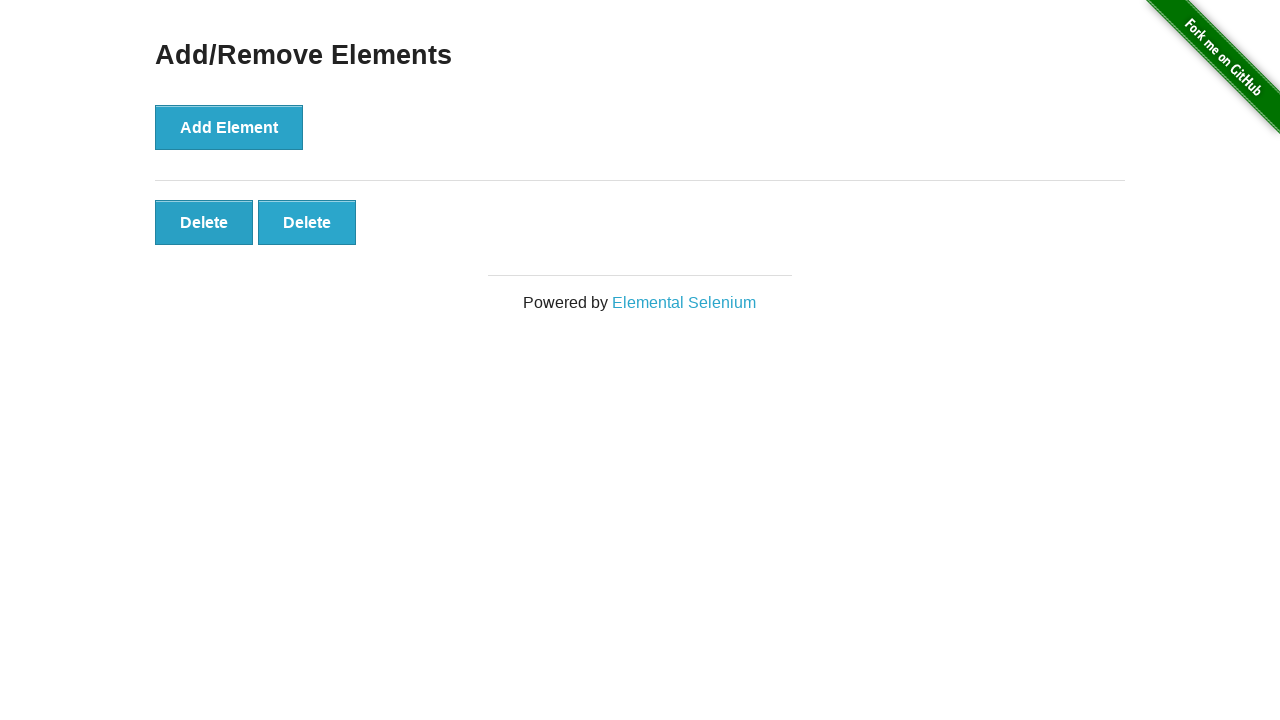

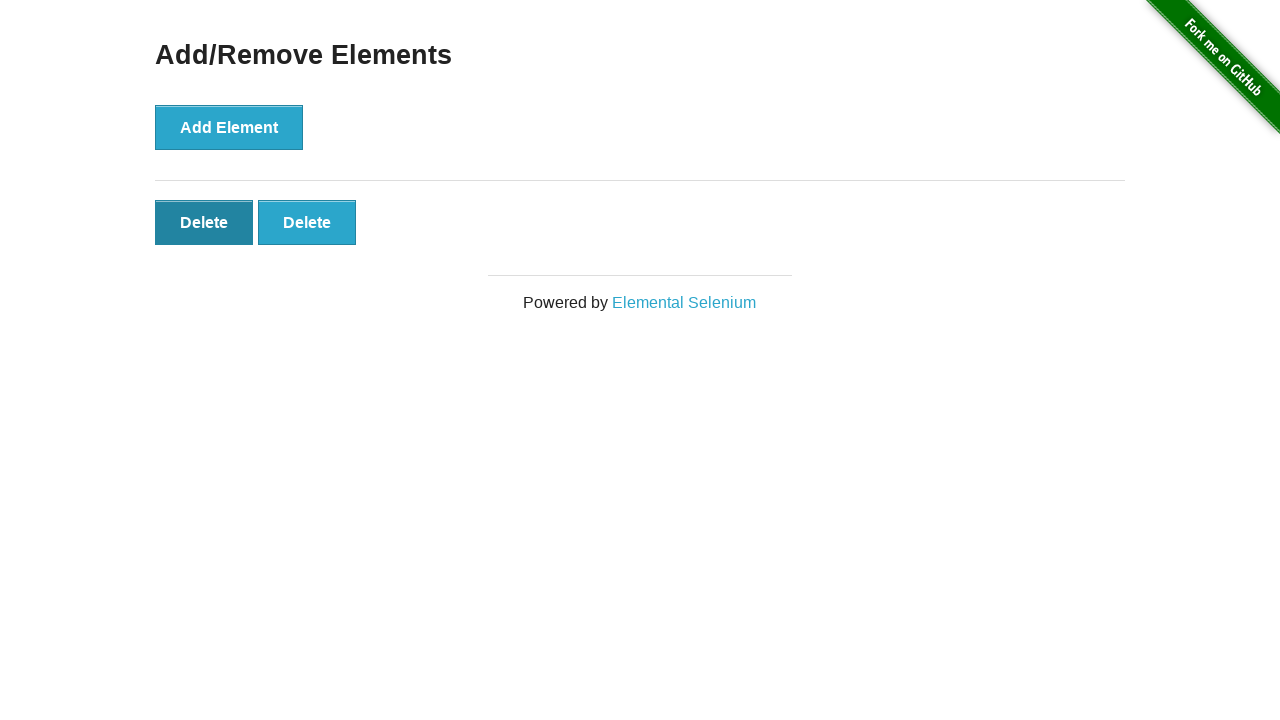